Navigates to the RedBus travel booking website and maximizes the browser window to verify the page loads correctly.

Starting URL: https://www.redbus.in

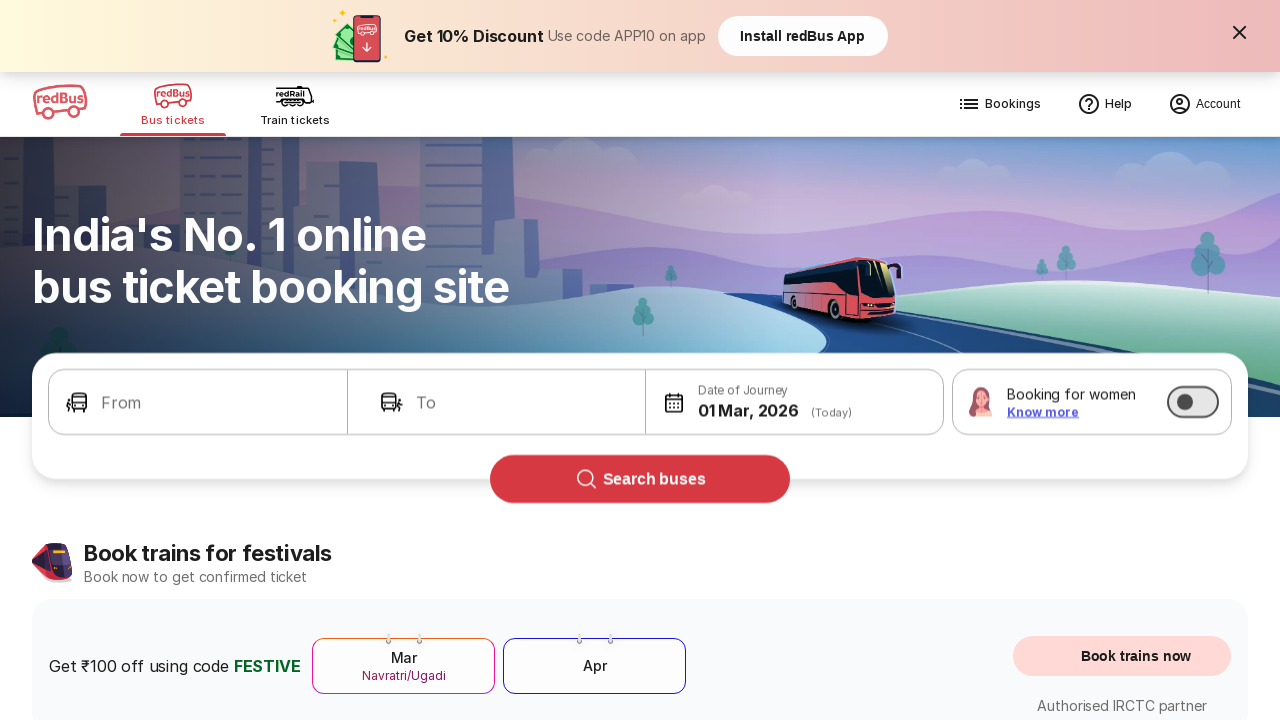

Set viewport size to 1920x1080
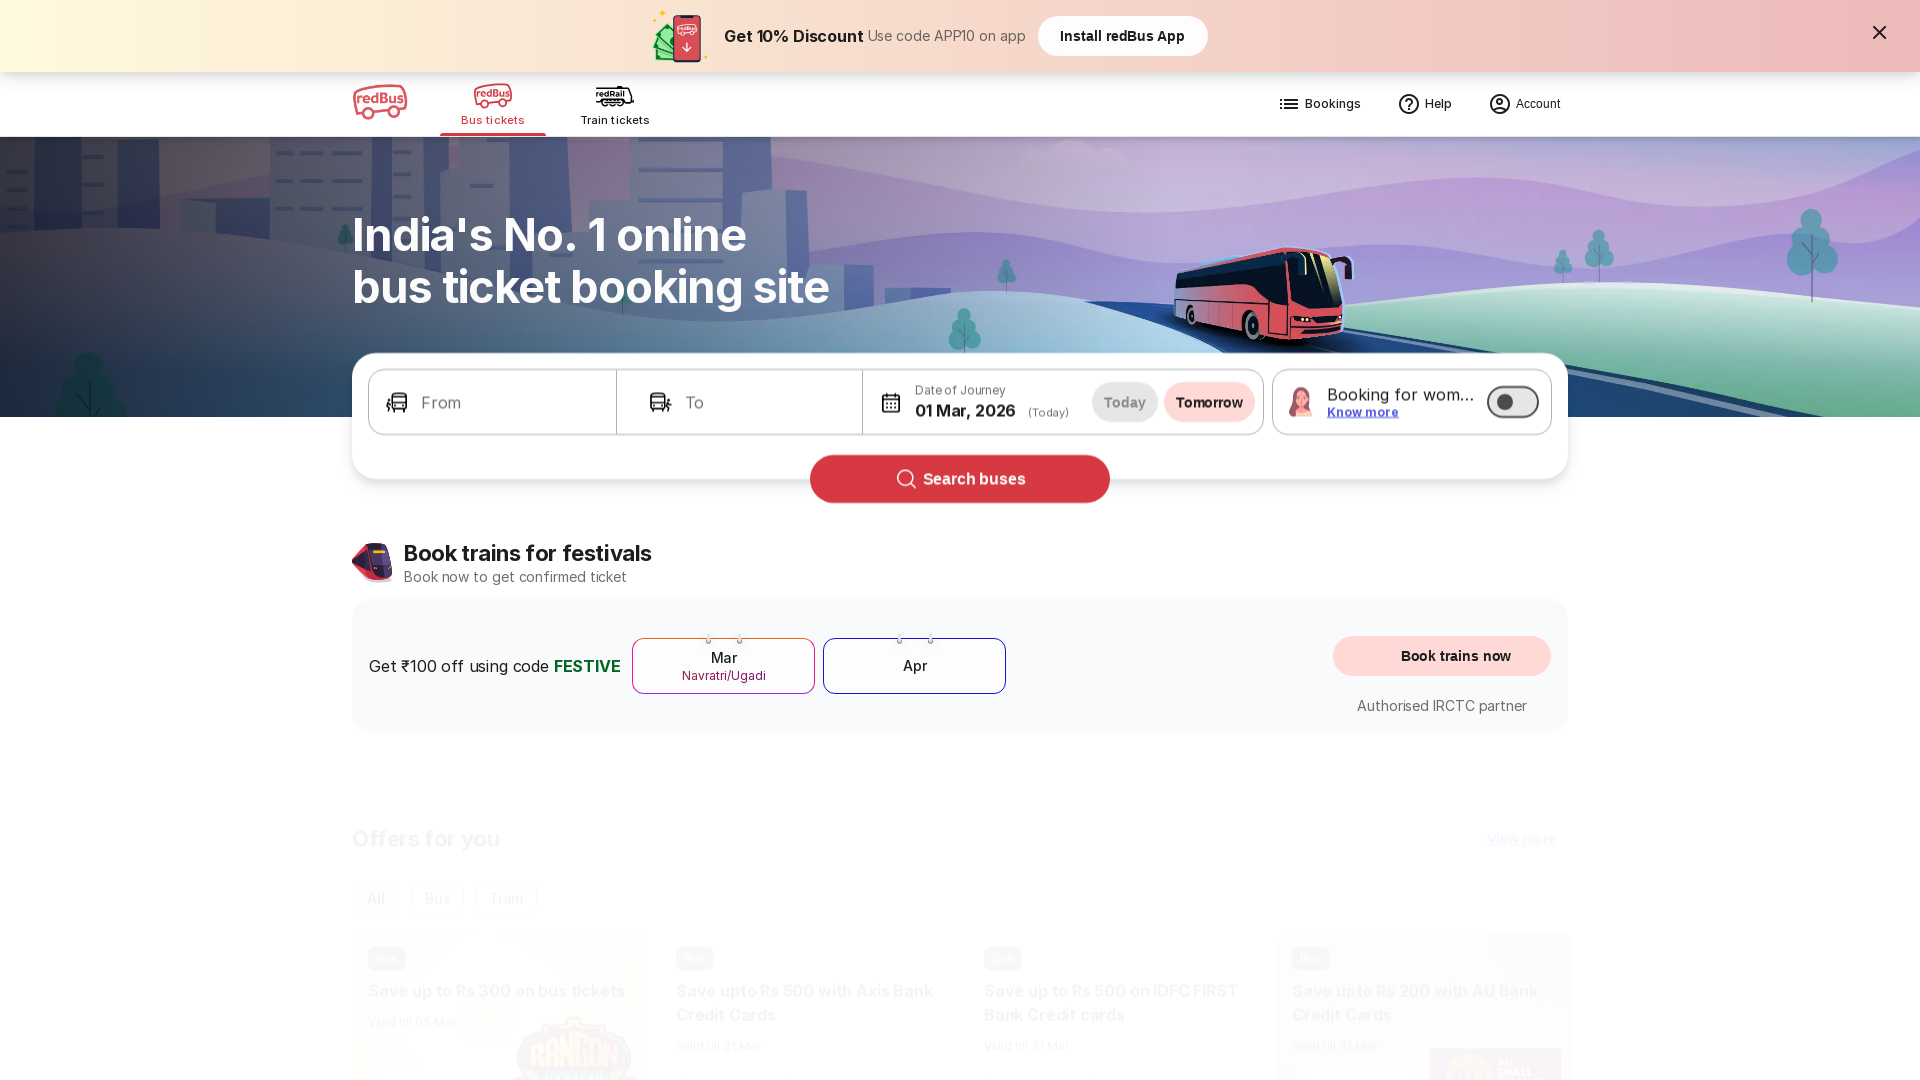

RedBus page loaded successfully - network idle state reached
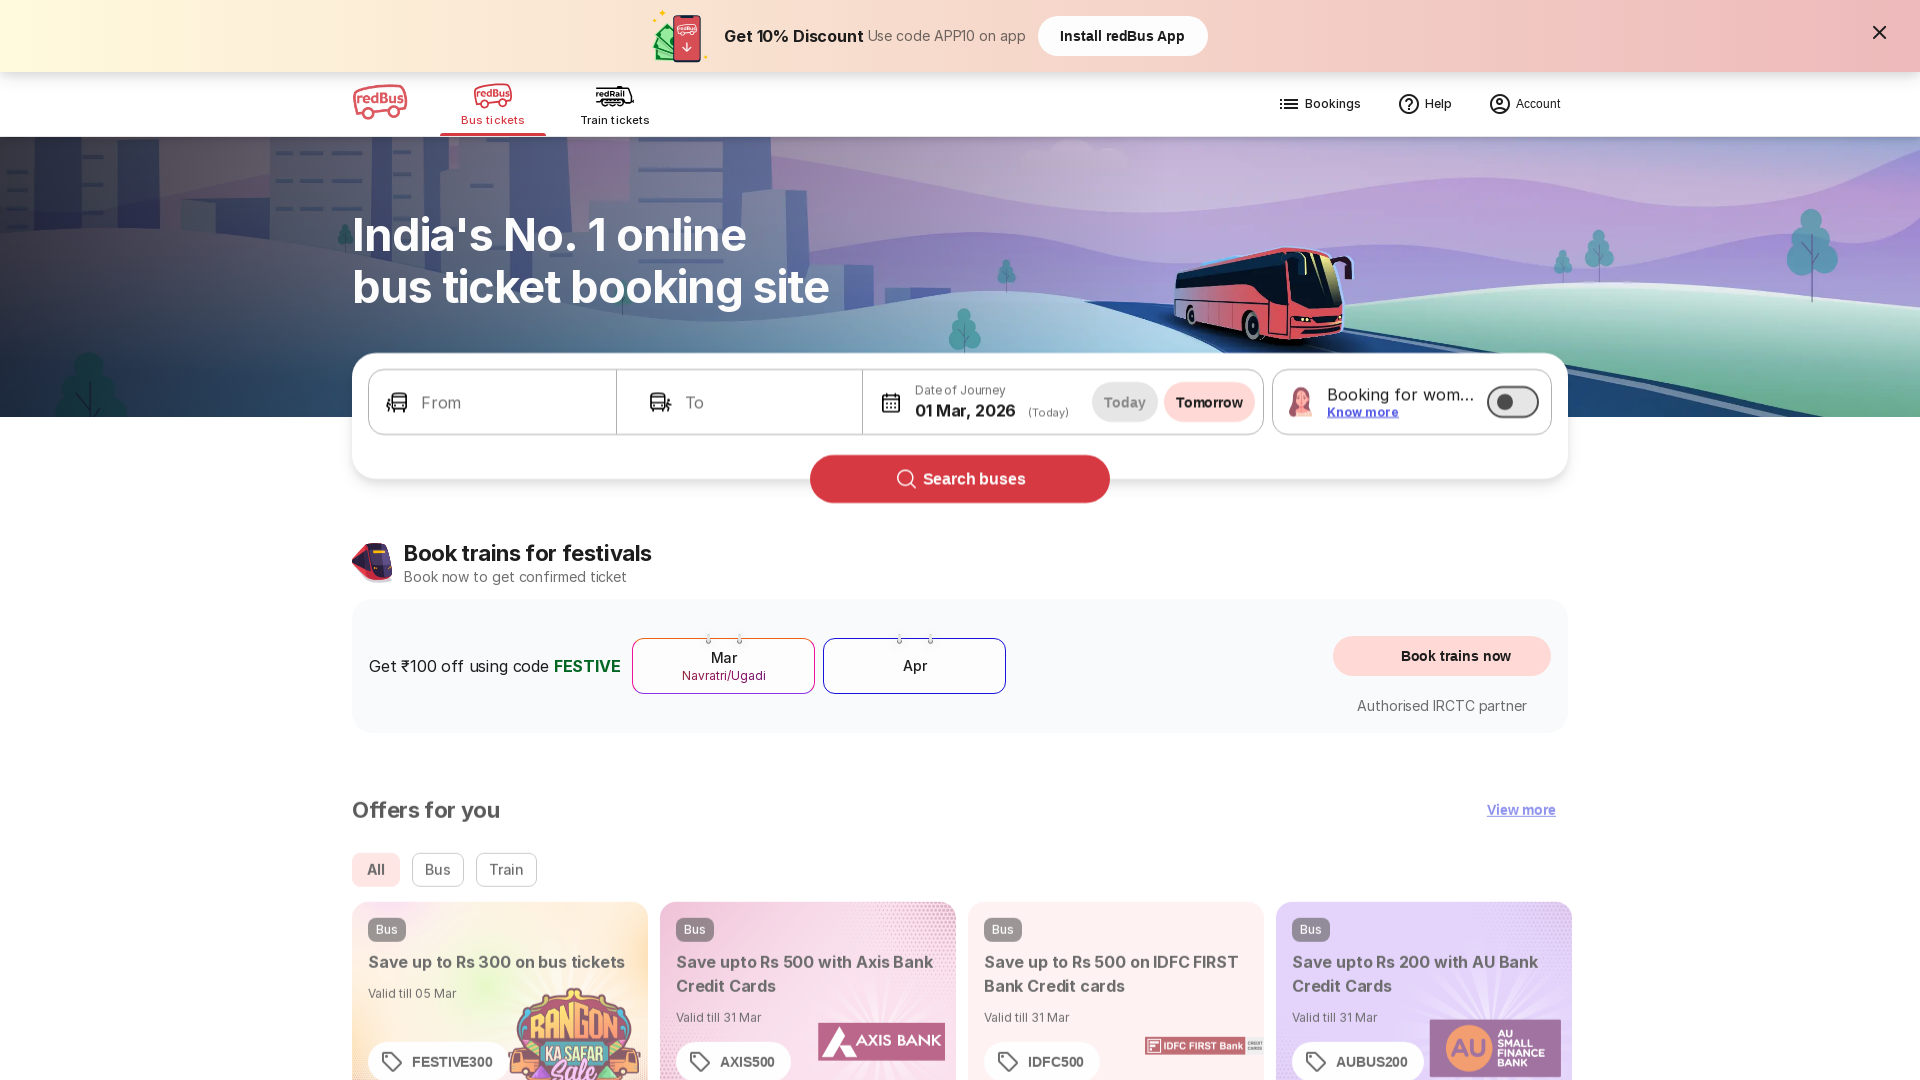

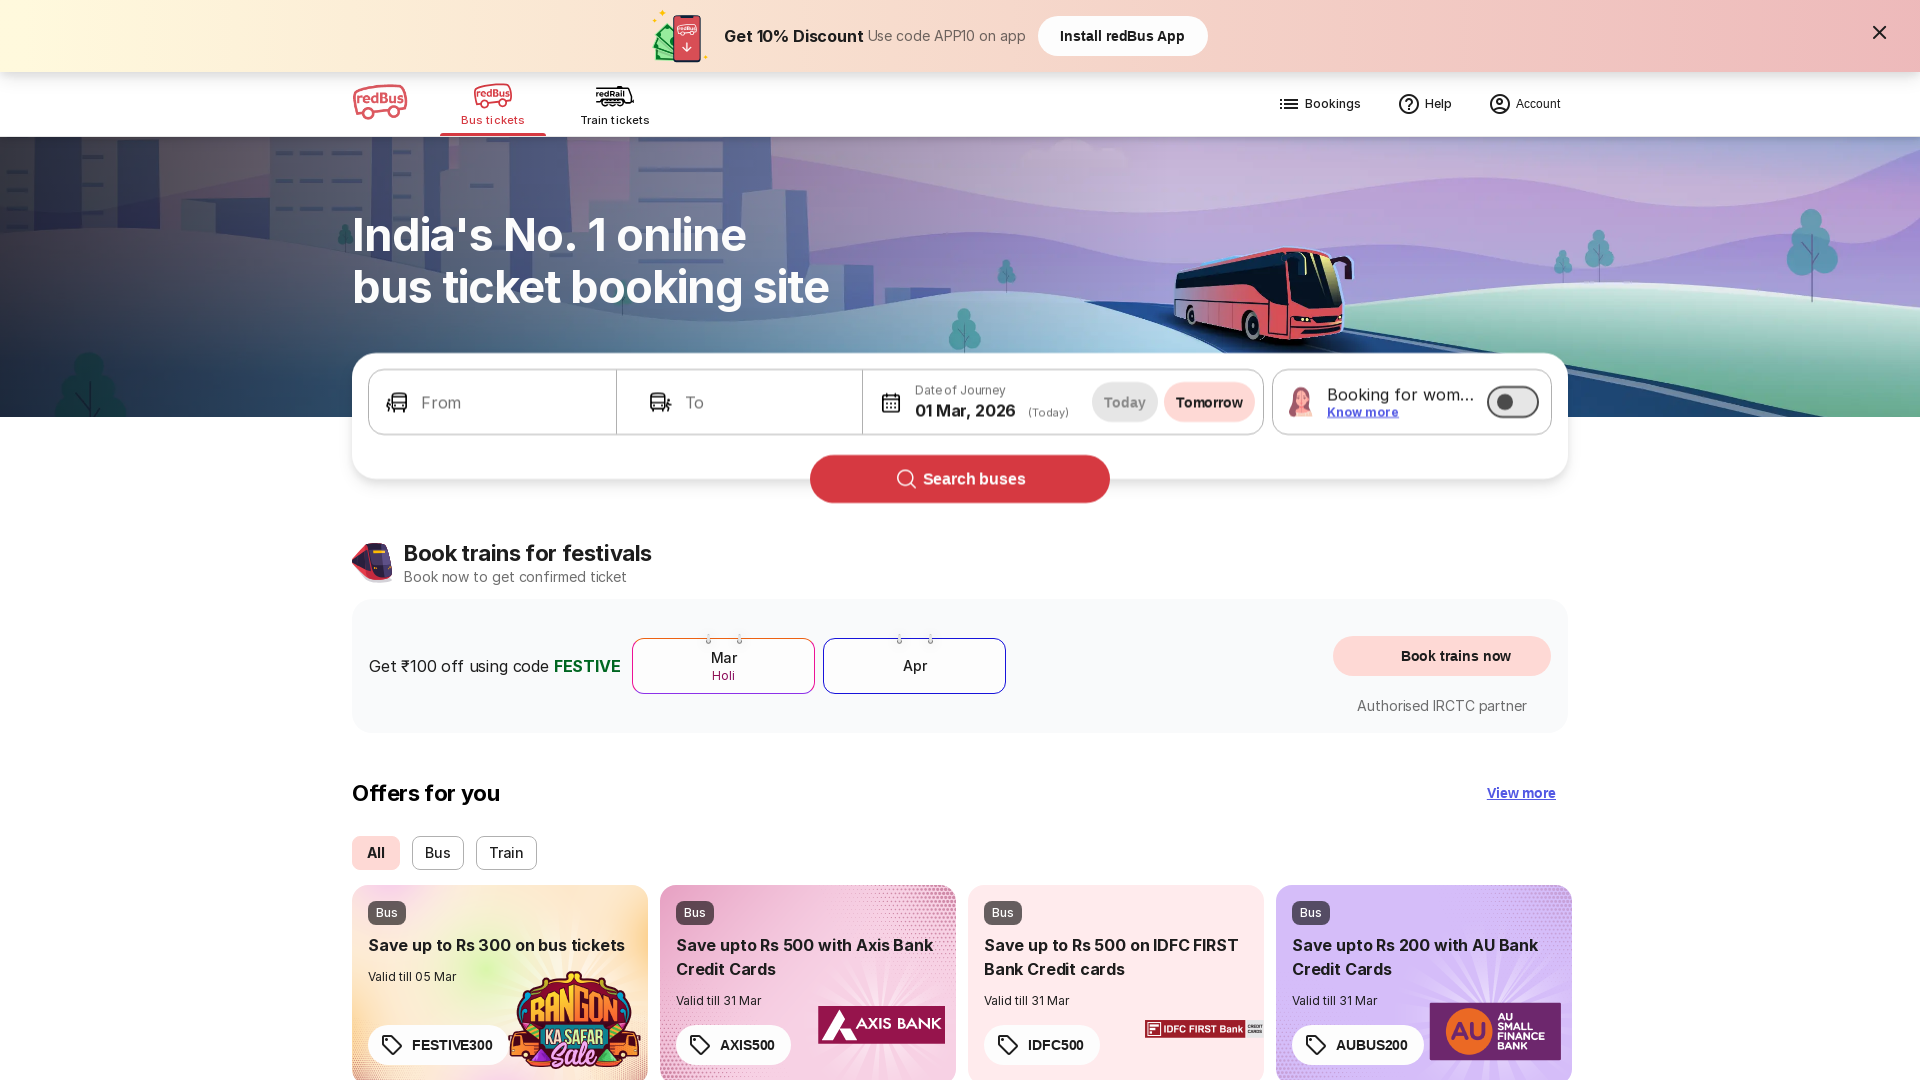